Tests keyboard actions by typing text in the first textarea, selecting all text with Ctrl+A, copying with Ctrl+C, tabbing to the next field, and pasting with Ctrl+V

Starting URL: https://text-compare.com/

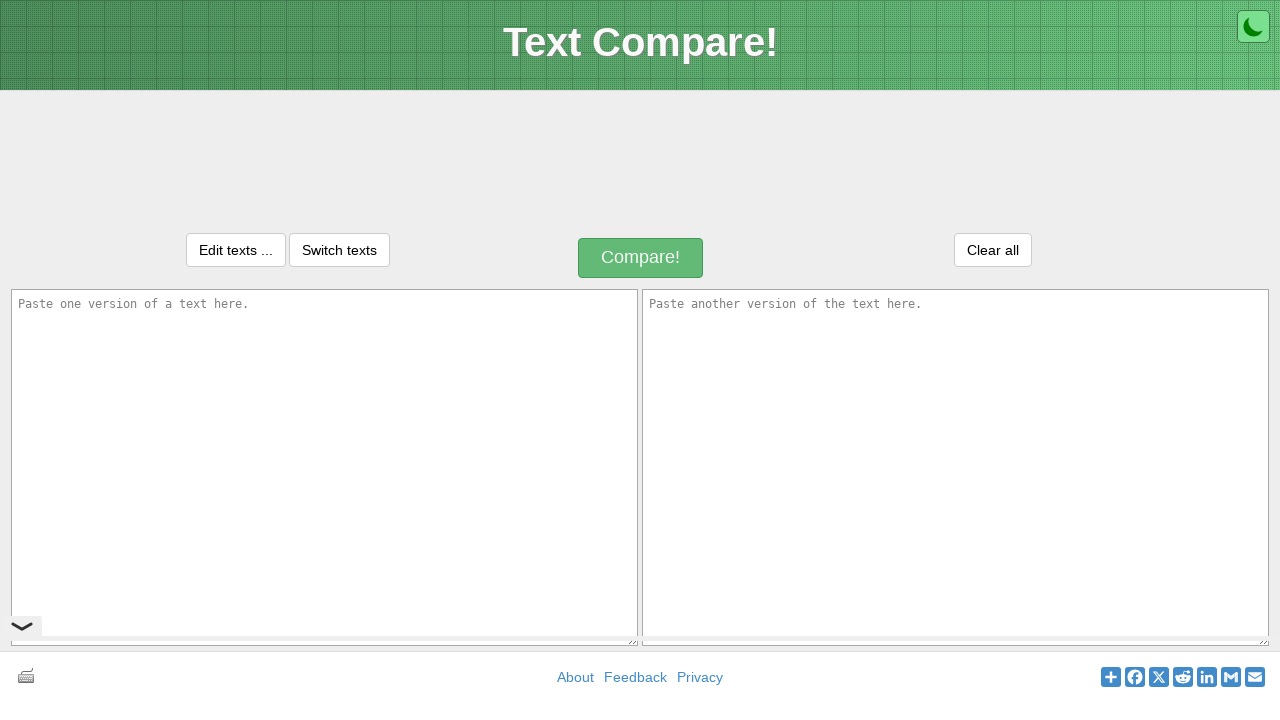

Typed 'WELCOME TO AUTOMATION' in the first textarea on textarea#inputText1
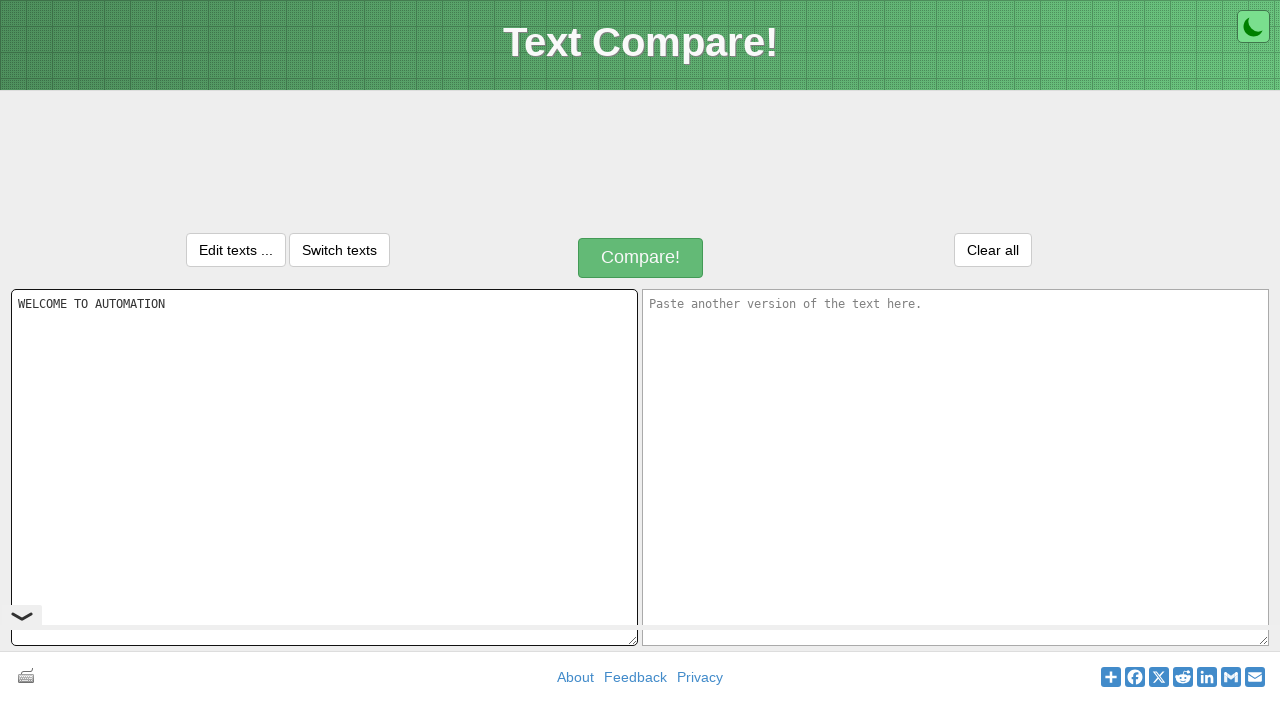

Clicked on the first textarea to focus it at (324, 467) on textarea#inputText1
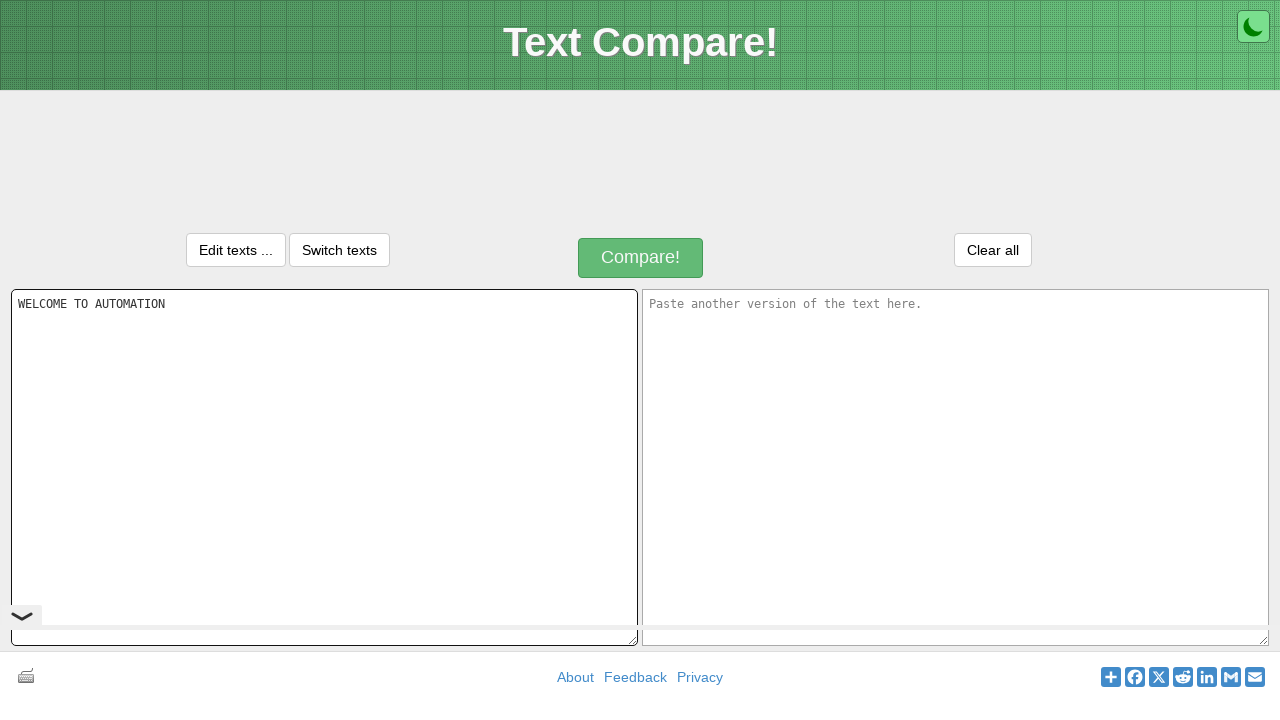

Selected all text with Ctrl+A
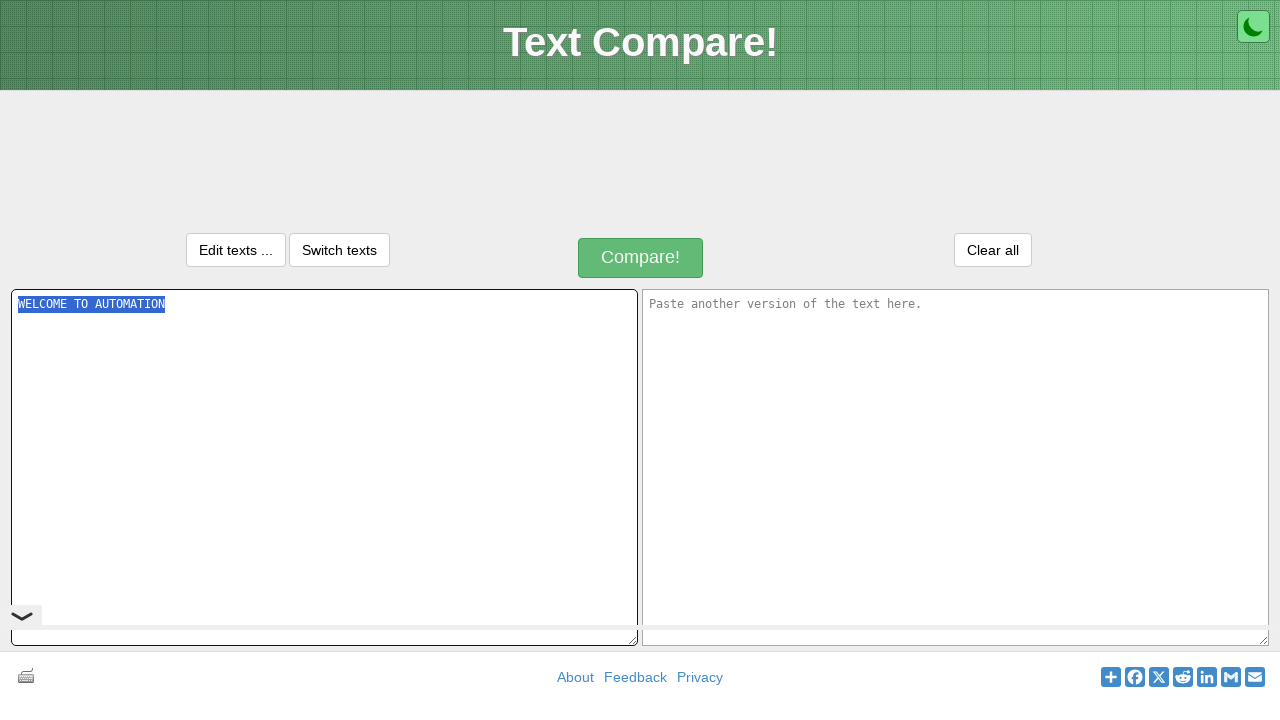

Copied selected text with Ctrl+C
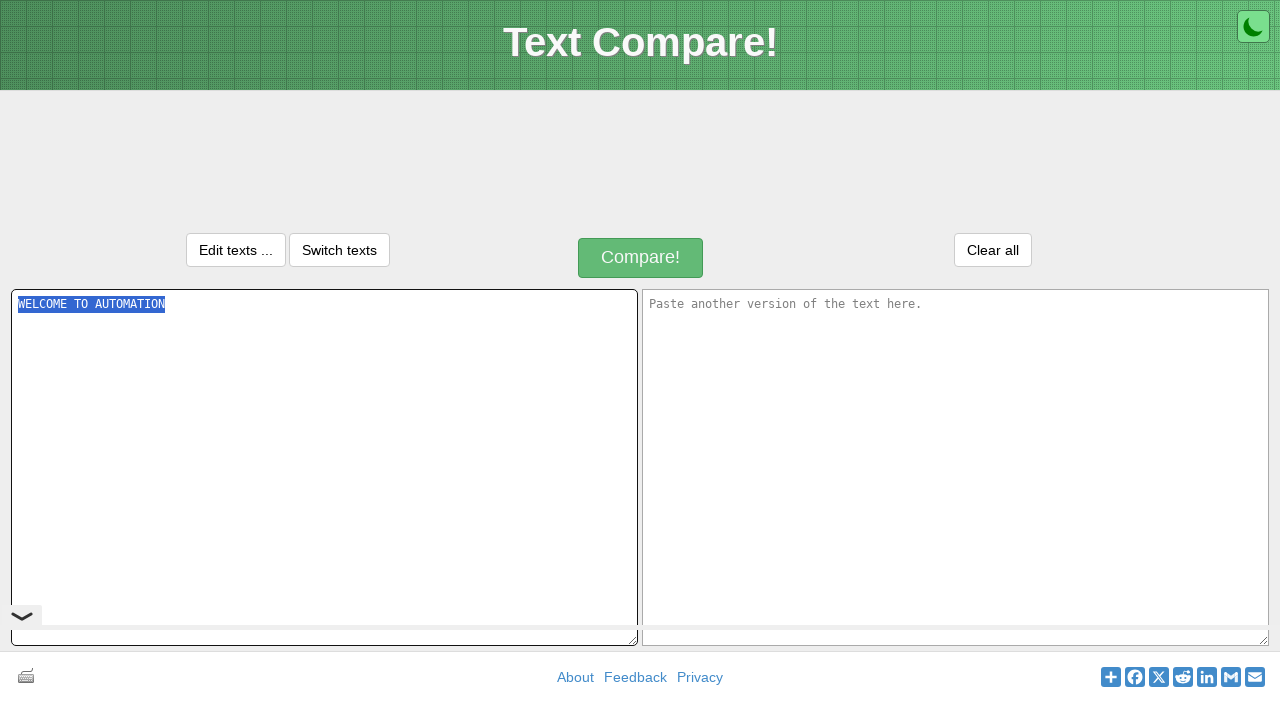

Tabbed to the next input field
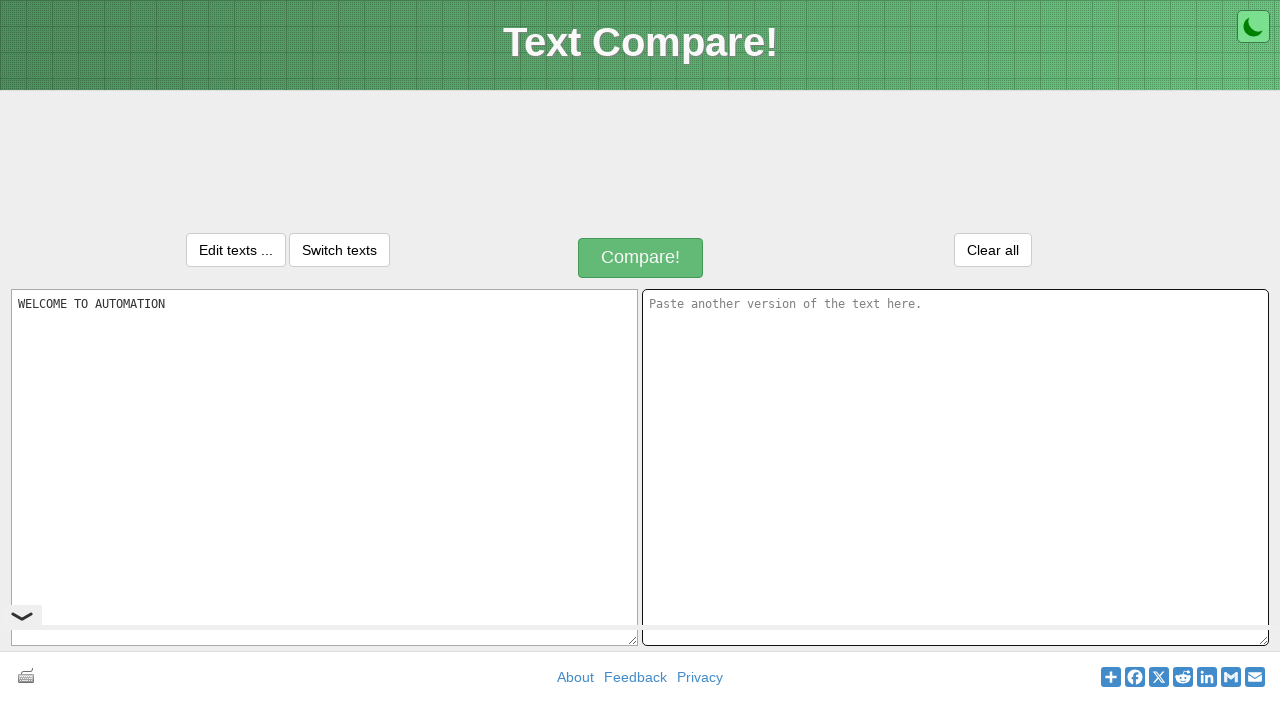

Pasted the copied text with Ctrl+V
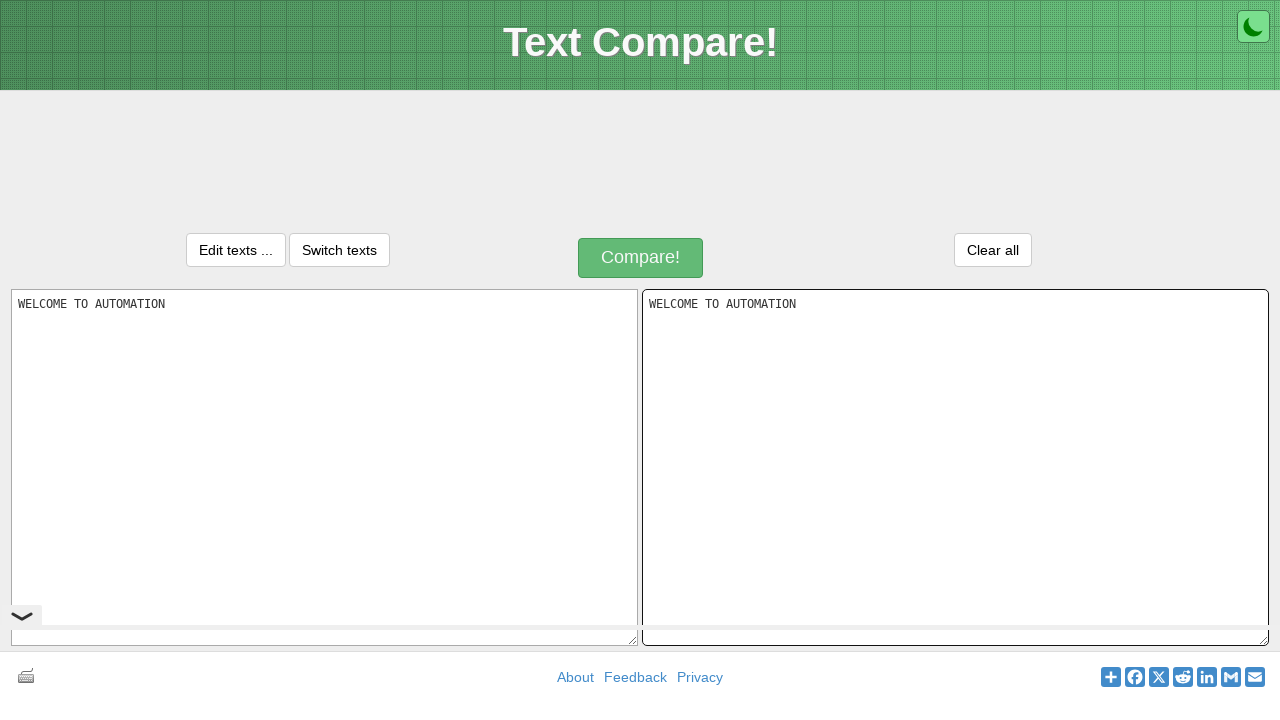

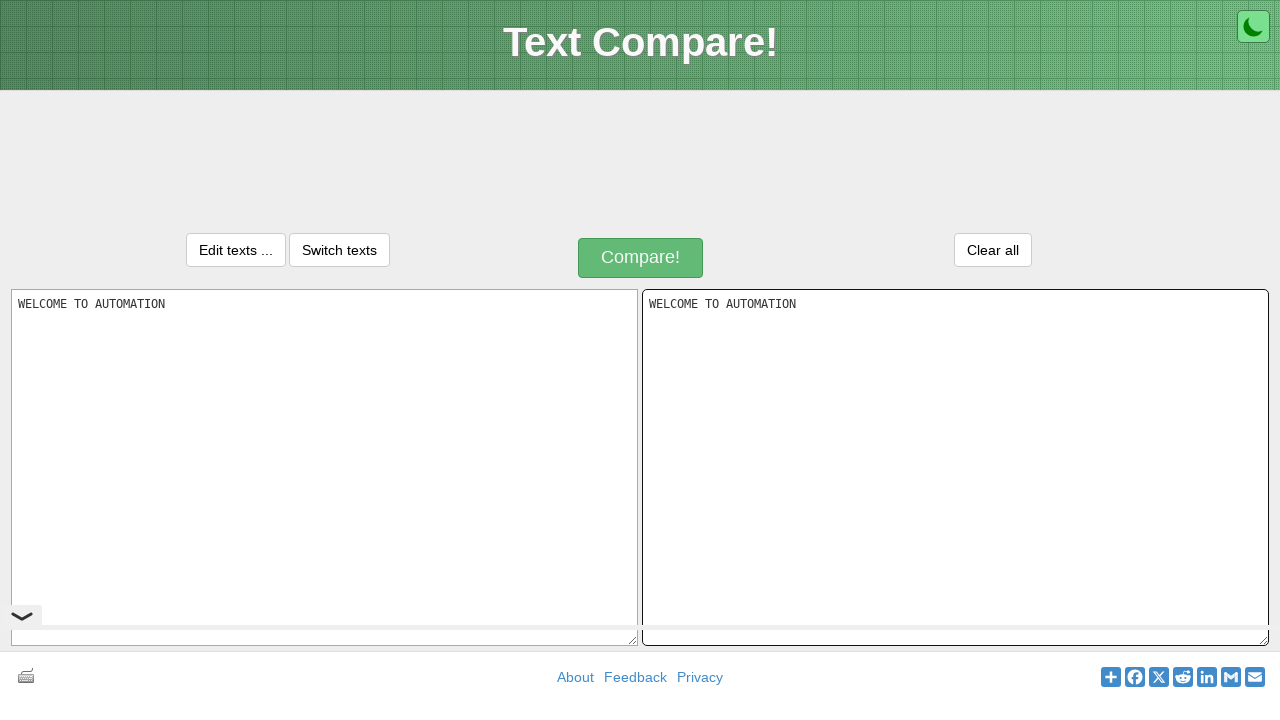